Navigates through W3Schools HTML tutorial pages by clicking the Next button 5 times

Starting URL: https://www.w3schools.com/html/default.asp

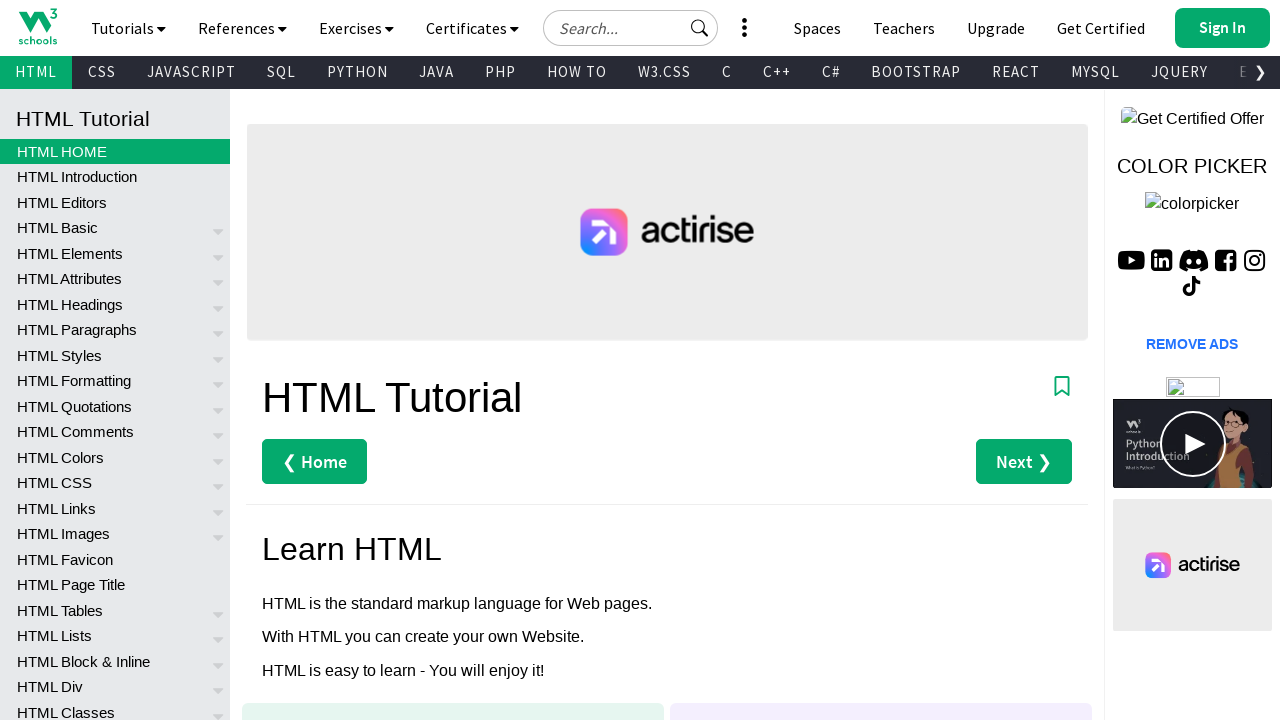

Clicked Next button to navigate to next tutorial page at (1024, 462) on xpath=//*[@id="main"]/div[2]/a[2]
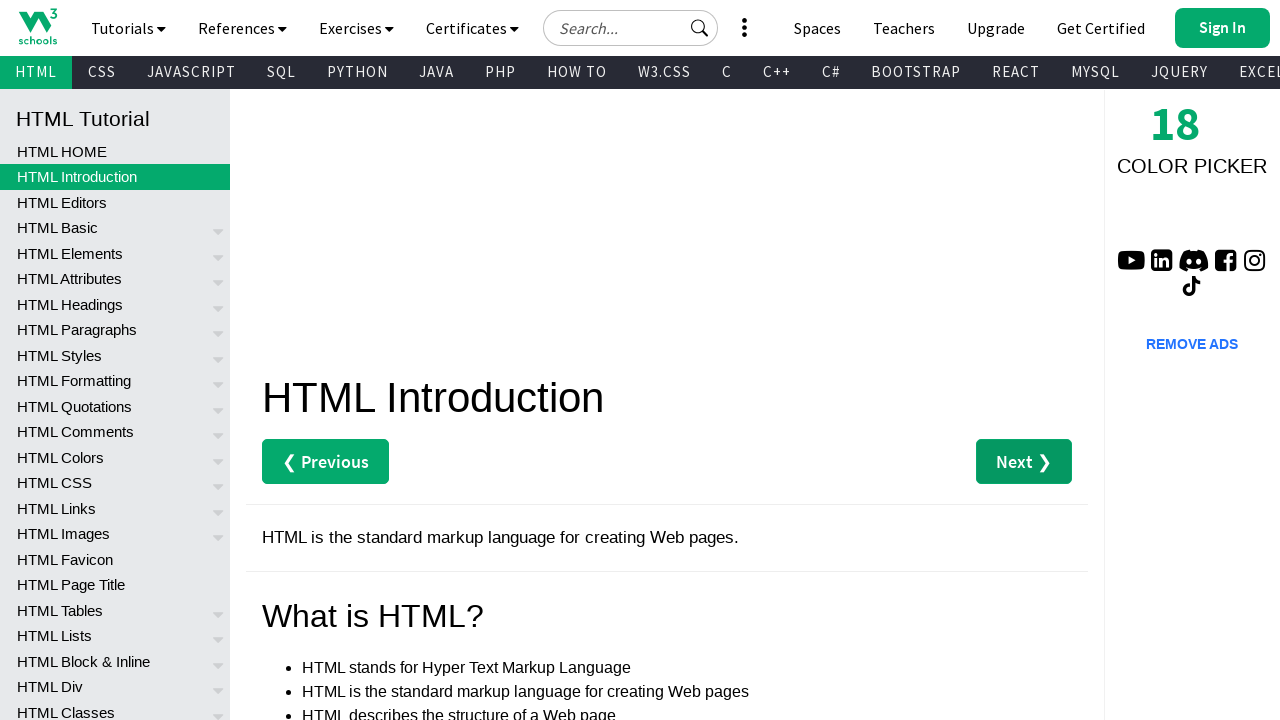

New tutorial page loaded successfully
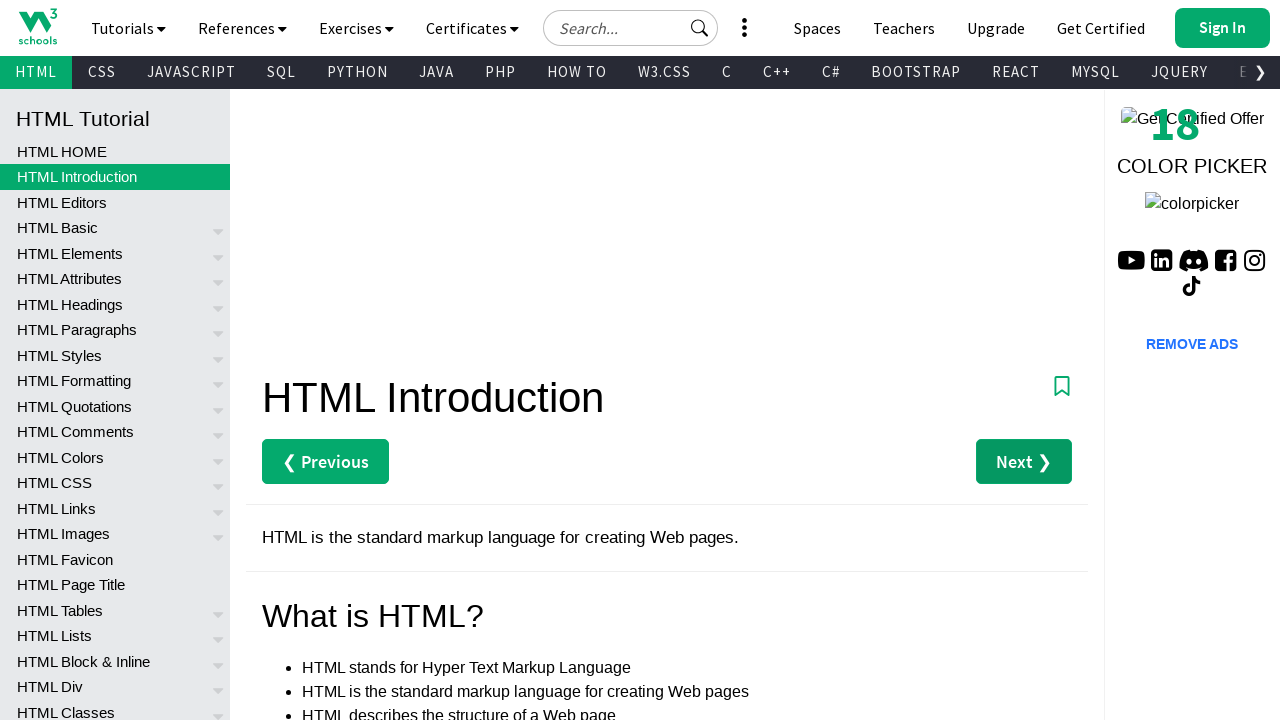

Clicked Next button to navigate to next tutorial page at (1024, 462) on xpath=//*[@id="main"]/div[2]/a[2]
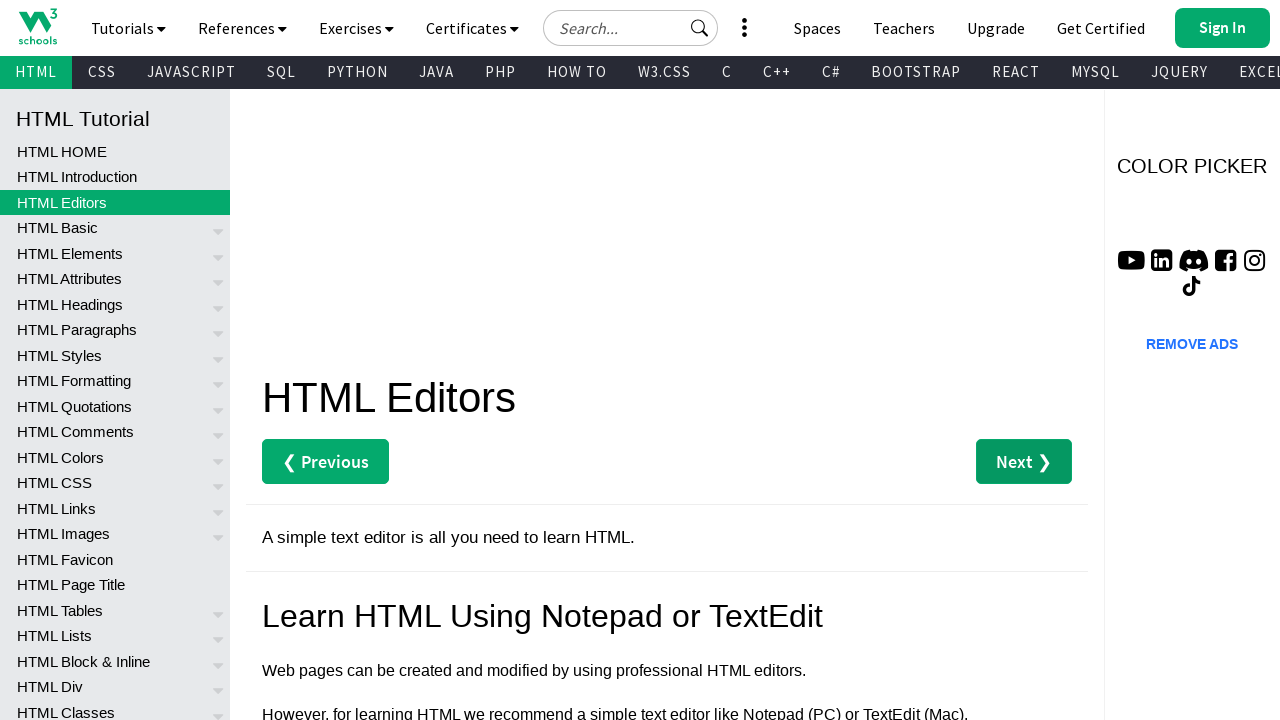

New tutorial page loaded successfully
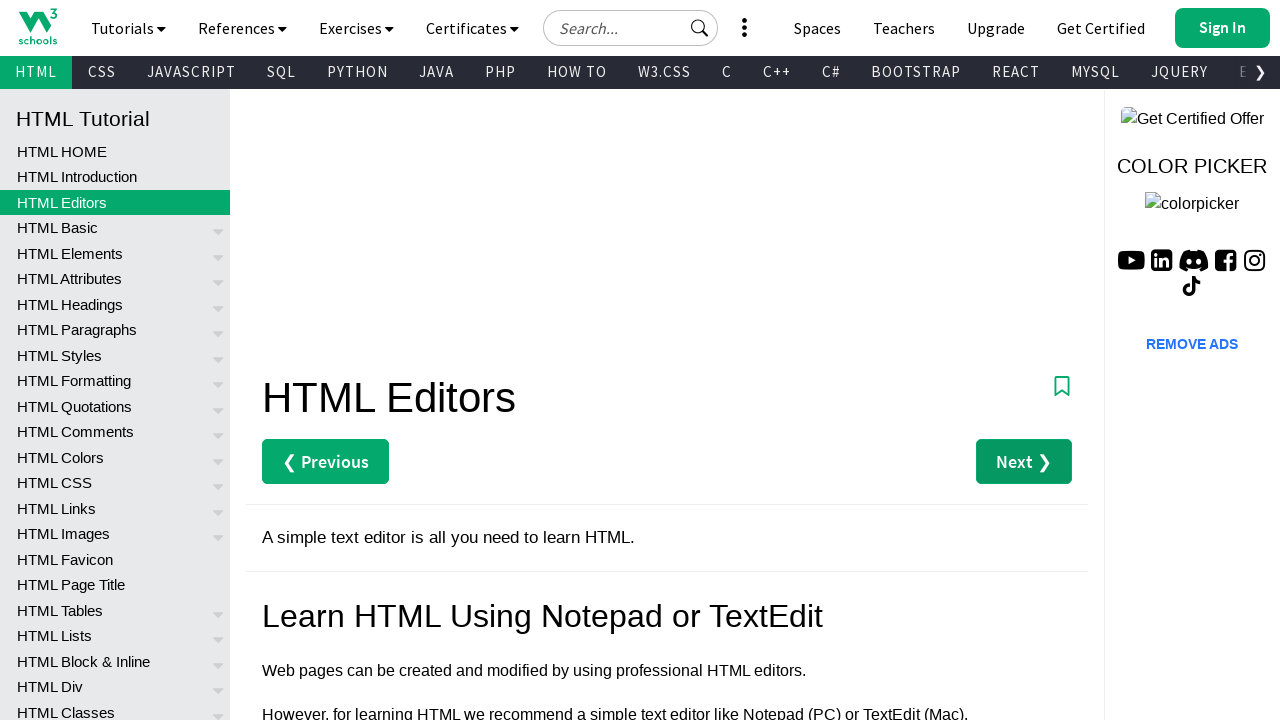

Clicked Next button to navigate to next tutorial page at (1024, 462) on xpath=//*[@id="main"]/div[2]/a[2]
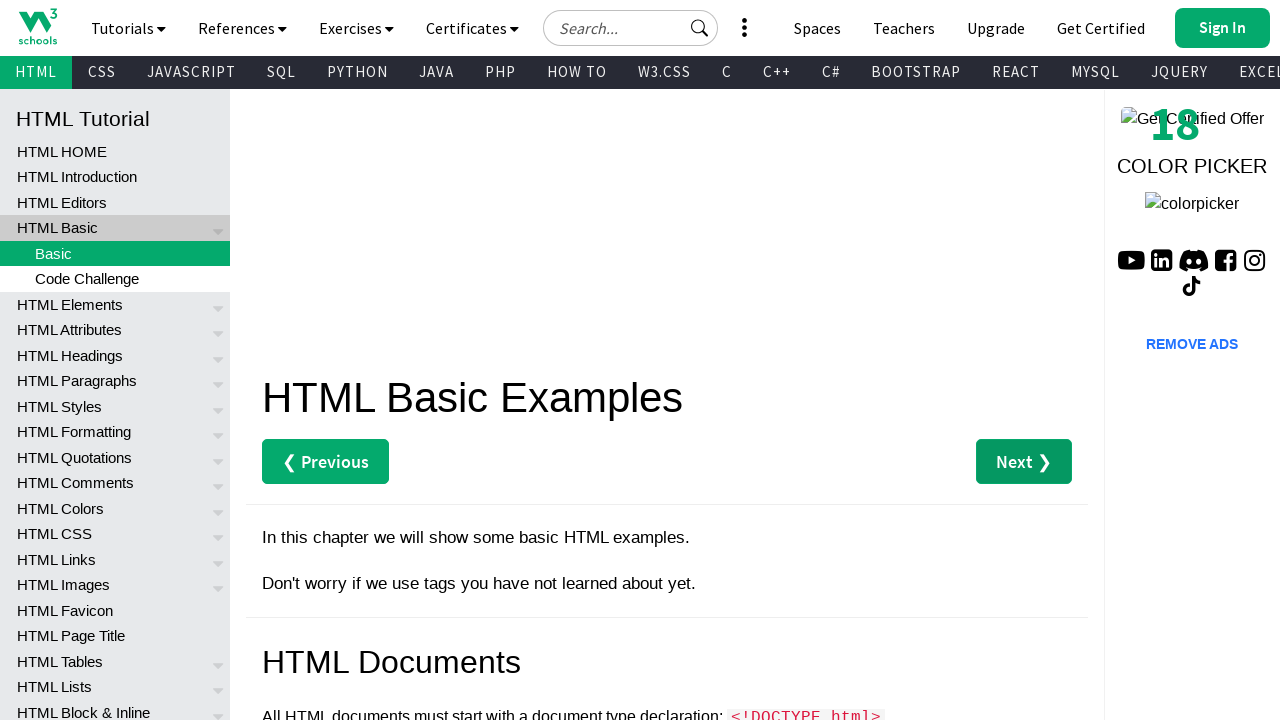

New tutorial page loaded successfully
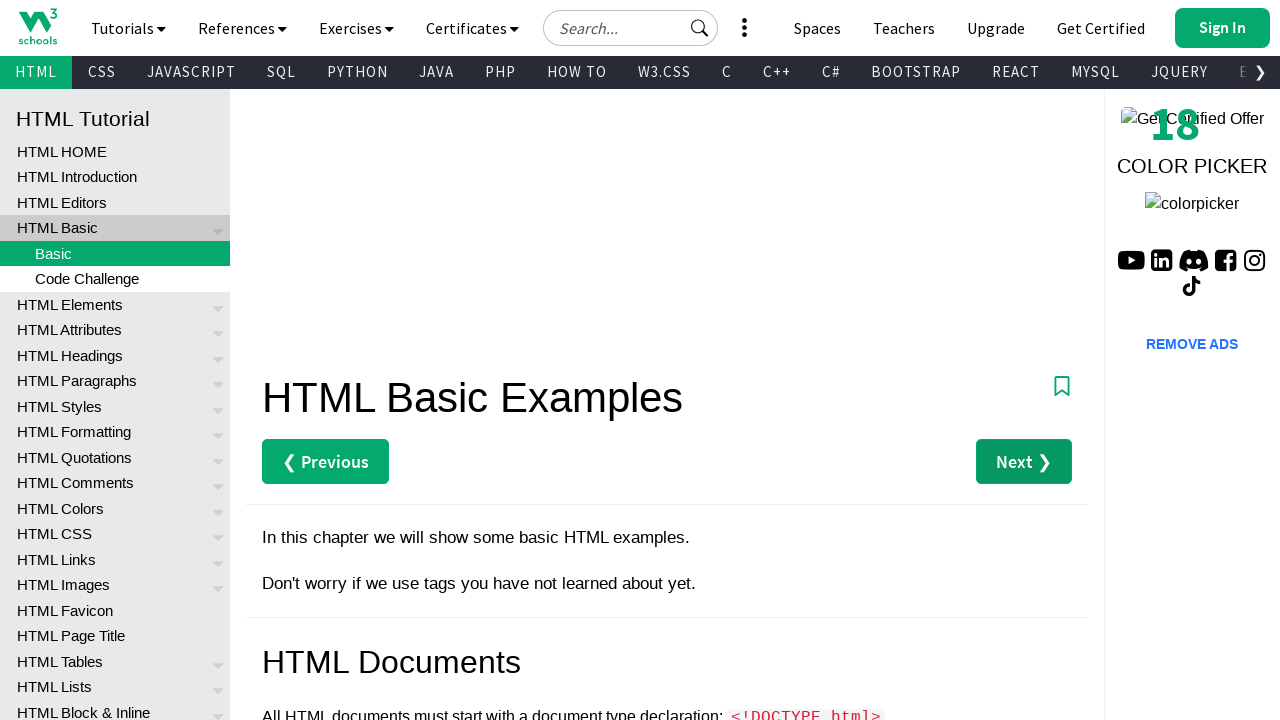

Clicked Next button to navigate to next tutorial page at (1024, 462) on xpath=//*[@id="main"]/div[2]/a[2]
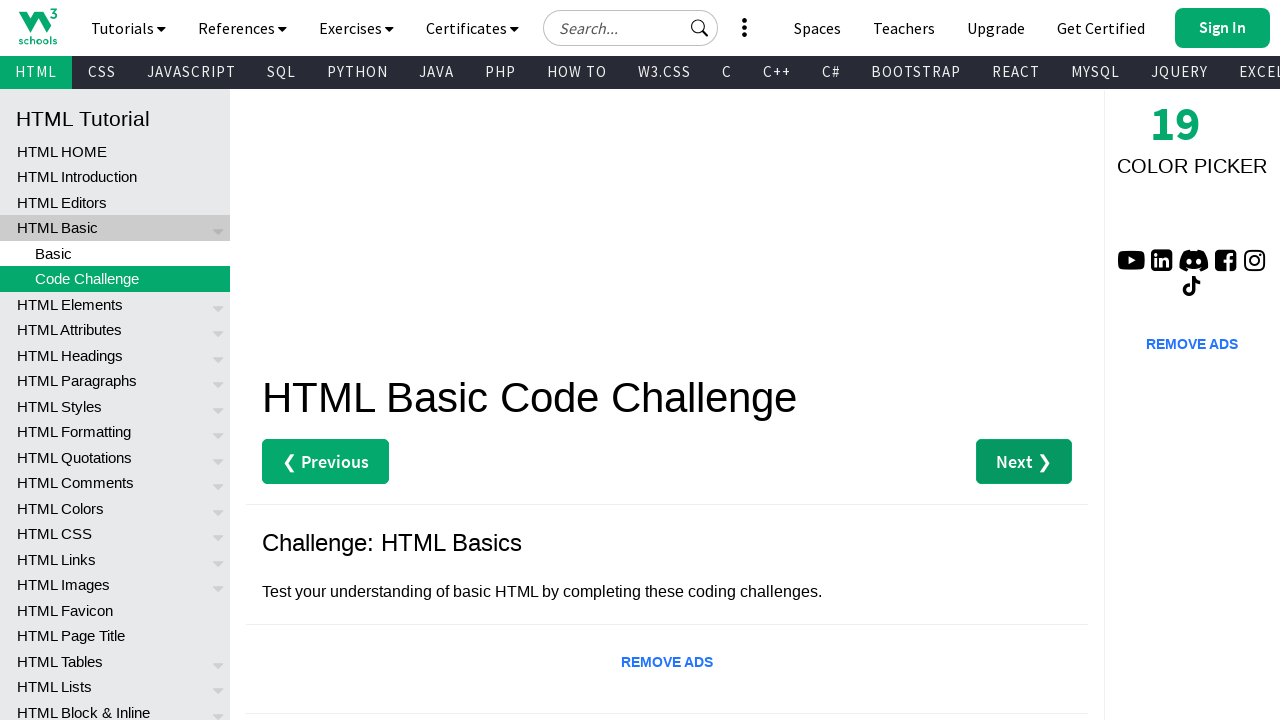

New tutorial page loaded successfully
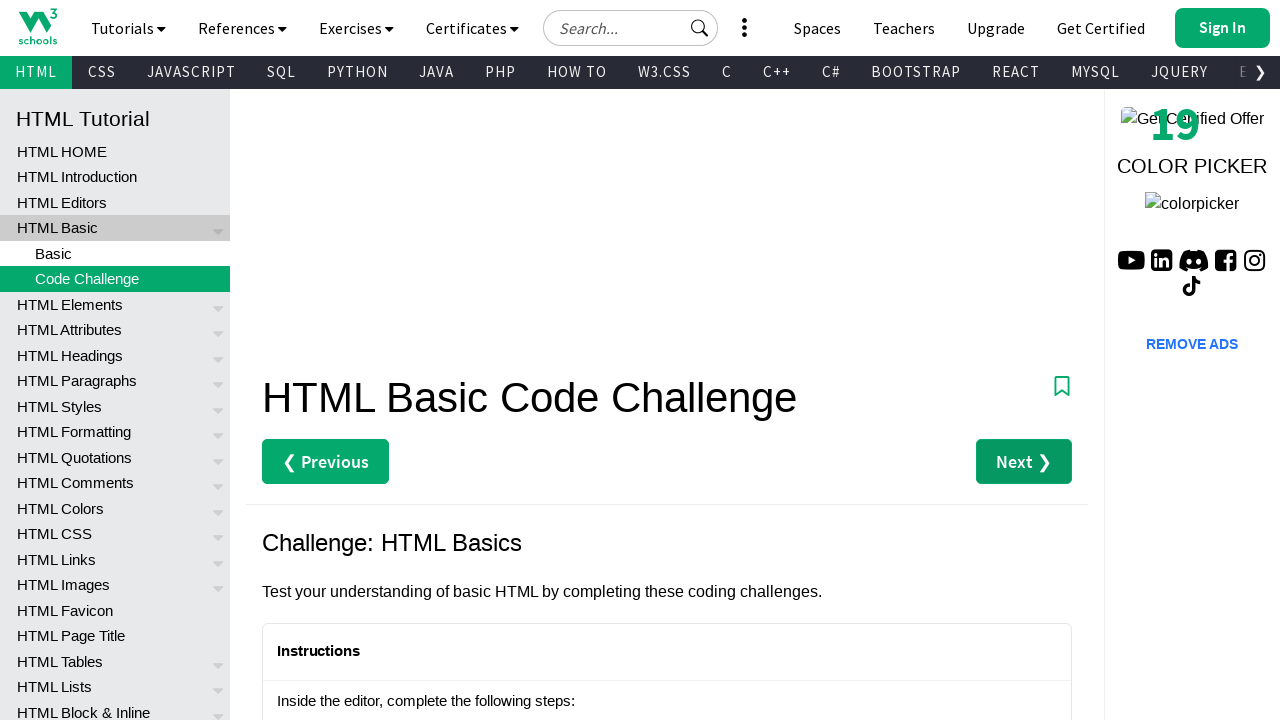

Clicked Next button to navigate to next tutorial page at (1024, 462) on xpath=//*[@id="main"]/div[2]/a[2]
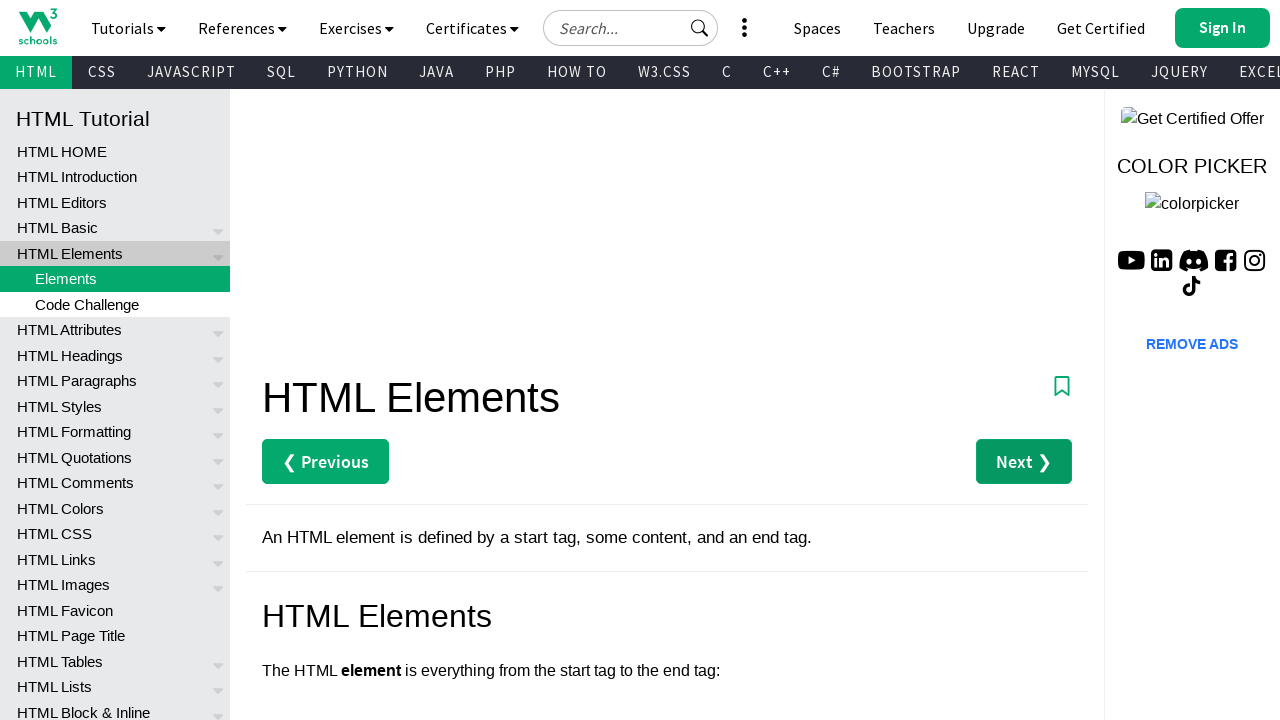

New tutorial page loaded successfully
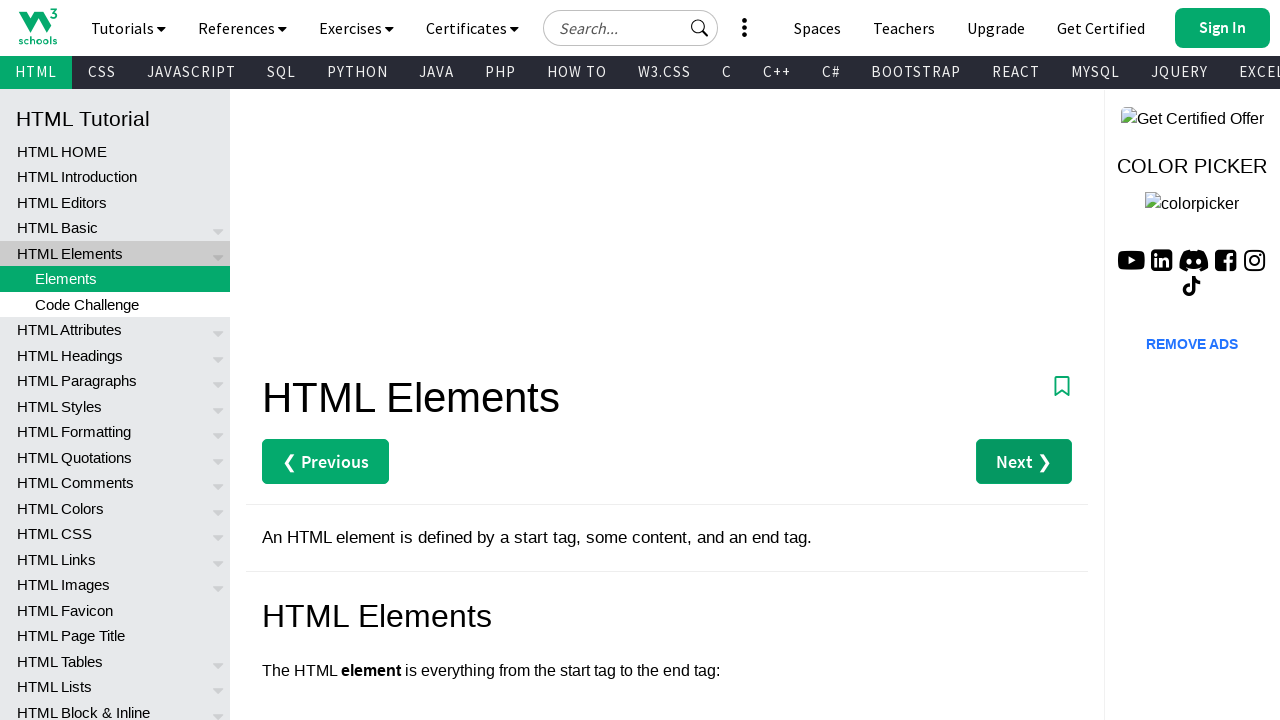

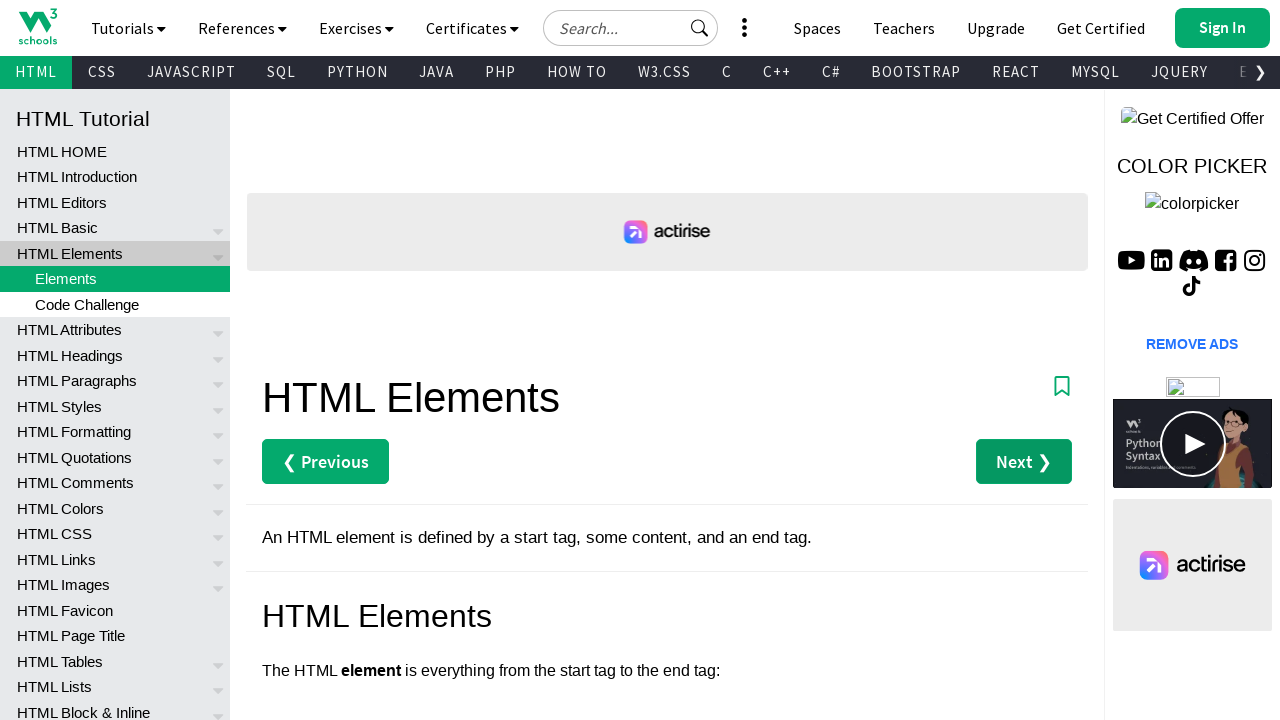